Tests the LambdaTest Sample Todo App by adding a new task and verifying it appears in the todo list.

Starting URL: https://lambdatest.github.io/sample-todo-app/

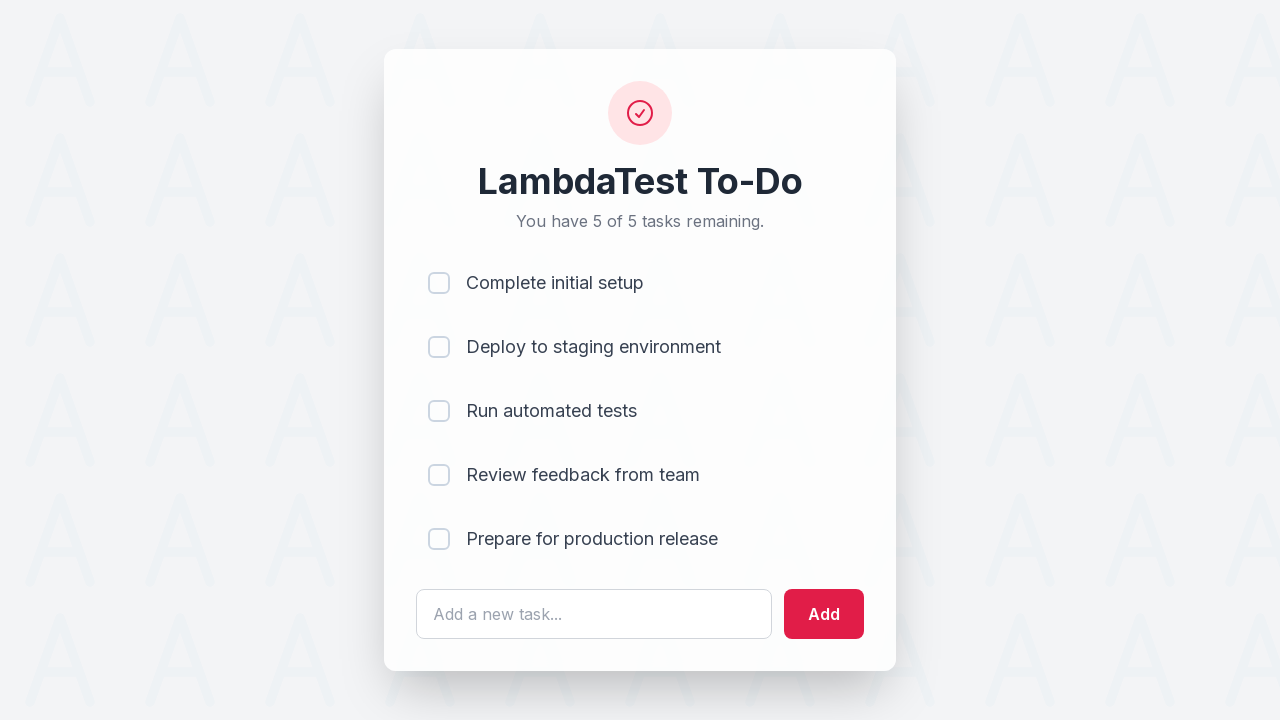

Filled todo input field with 'New Task' on #sampletodotext
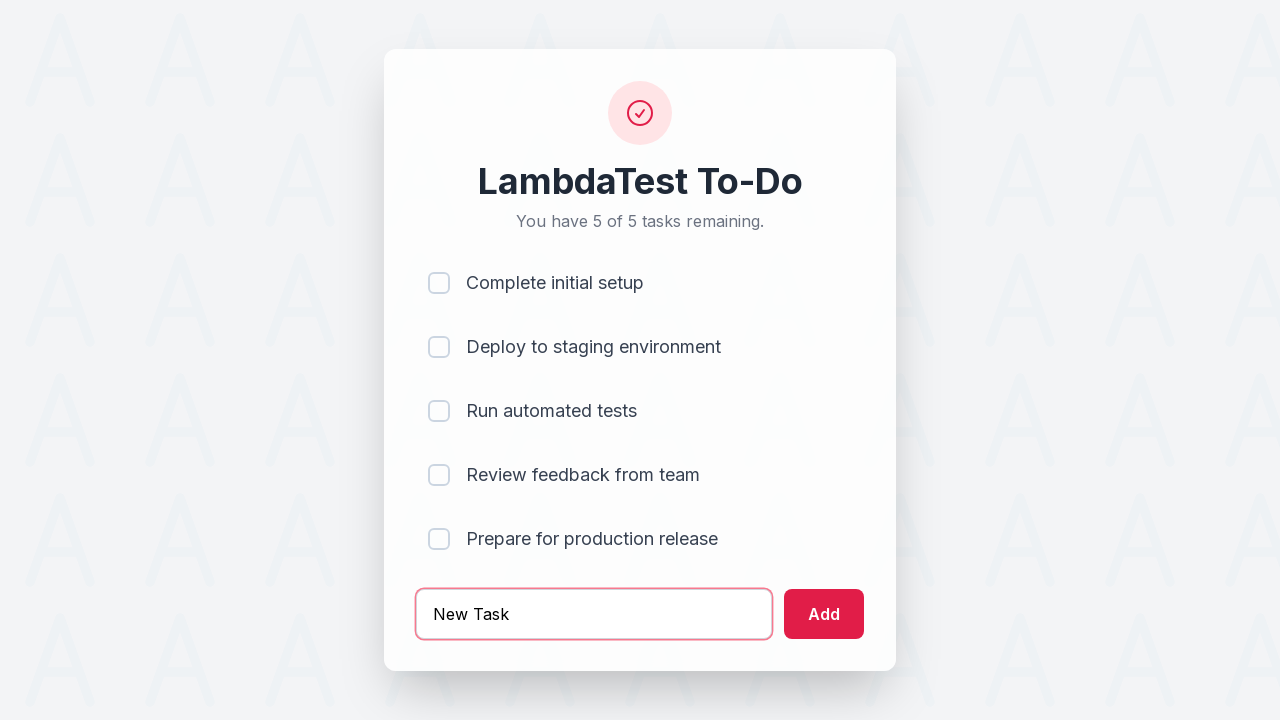

Pressed Enter to add the new task on #sampletodotext
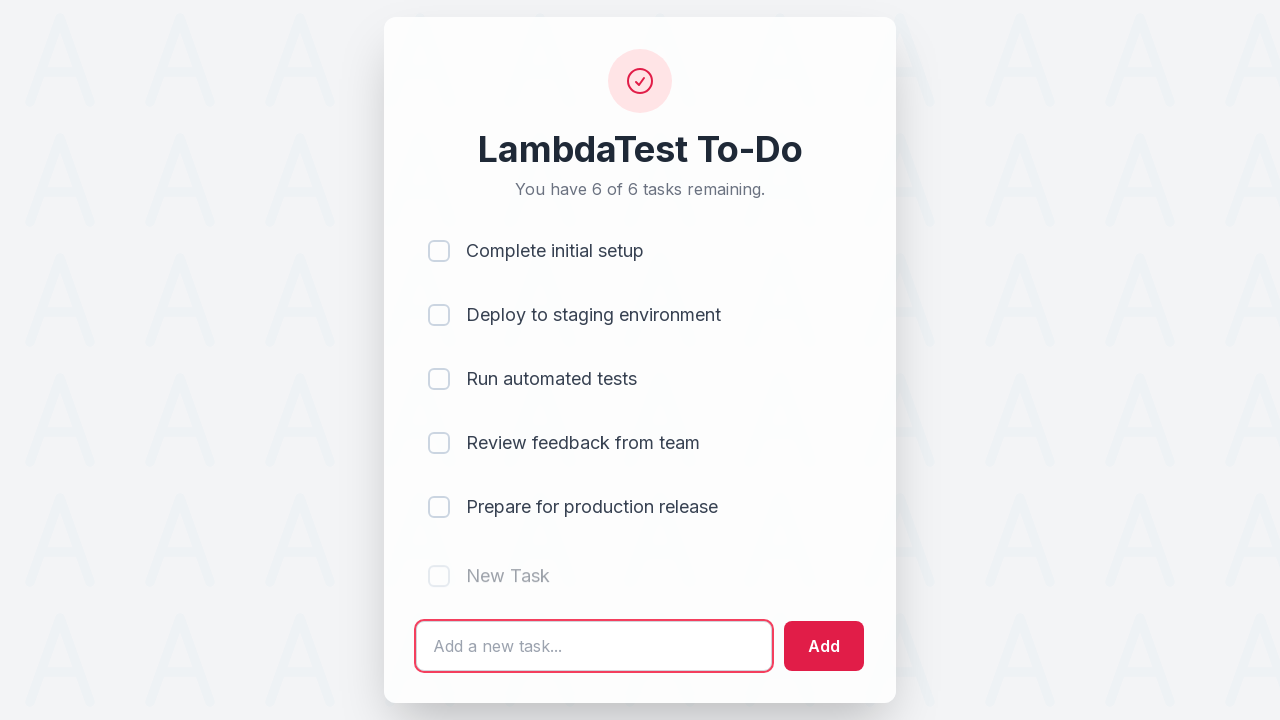

New task appeared in the todo list
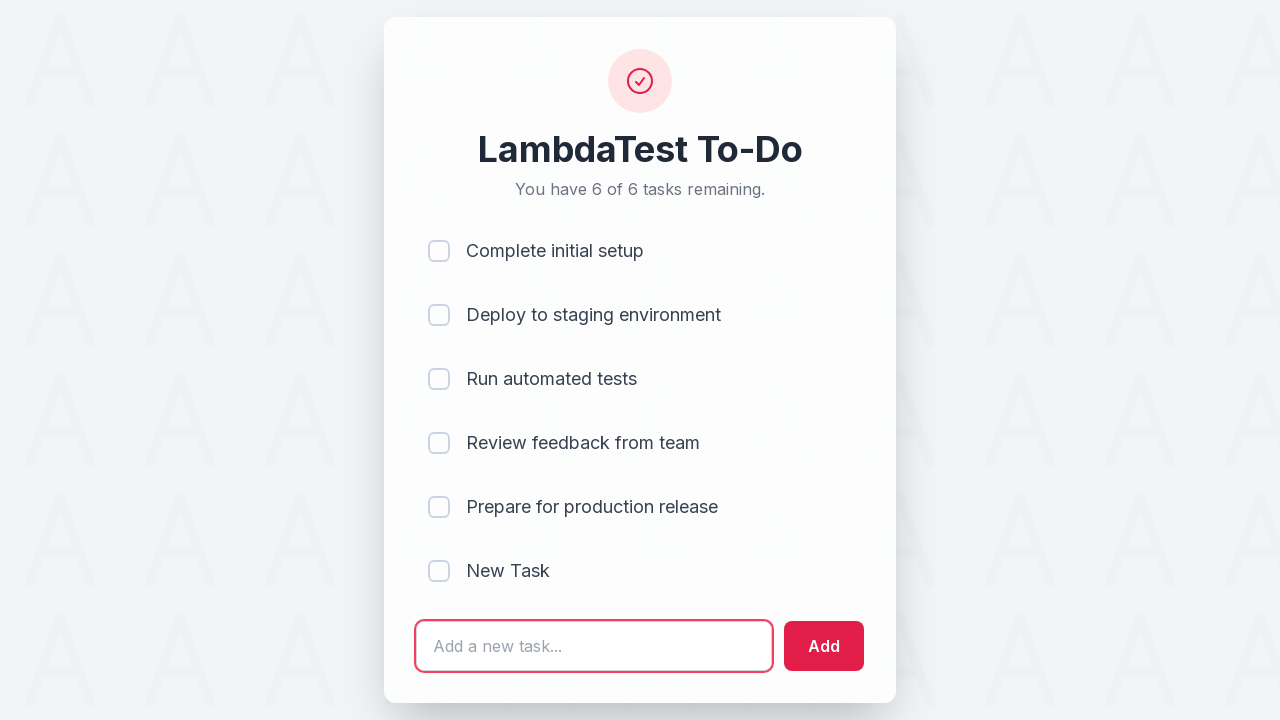

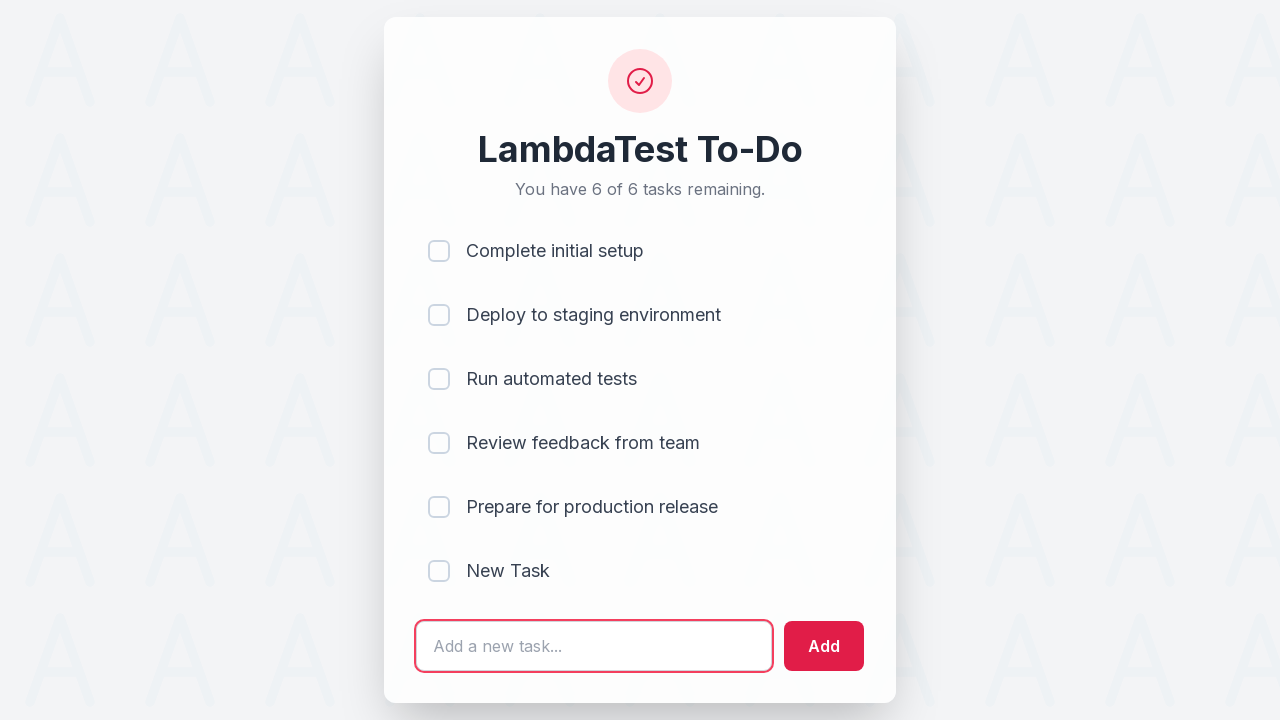